Tests the registration button state on an e-government form - verifies the button is disabled initially, becomes enabled after checking a policy checkbox, and validates the button's background color.

Starting URL: https://egov.danang.gov.vn/reg

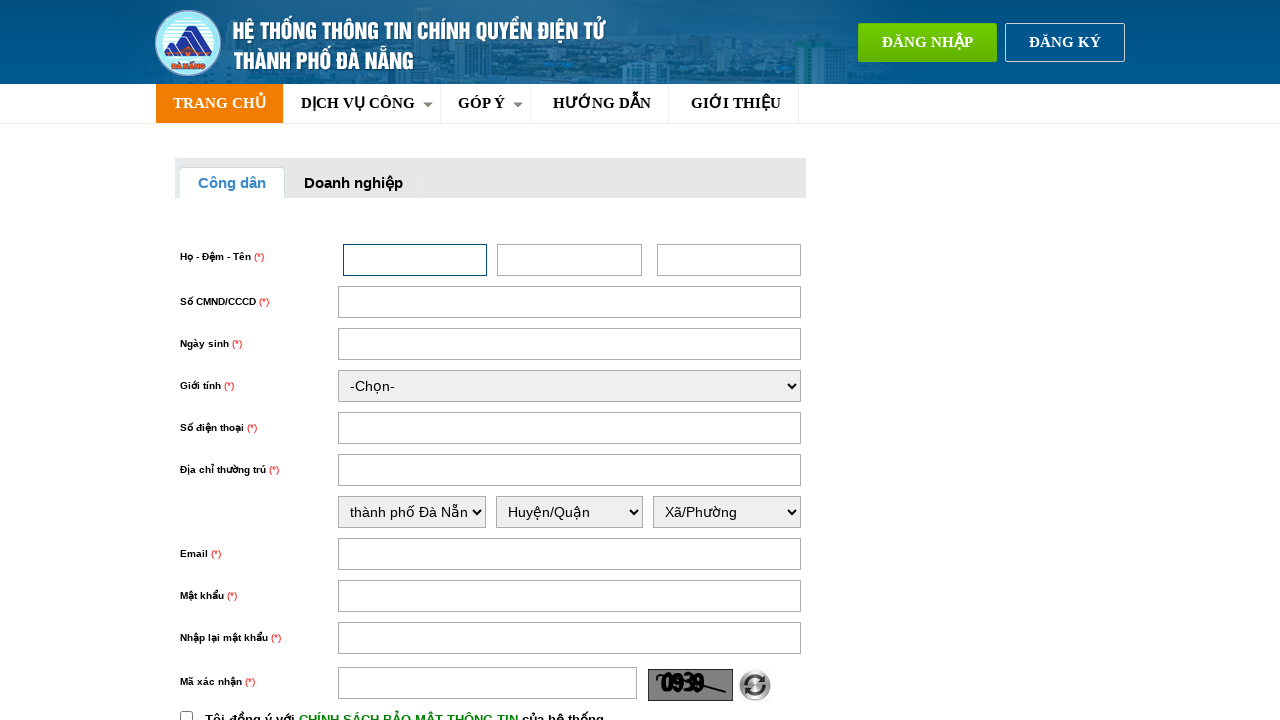

Located the registration button element
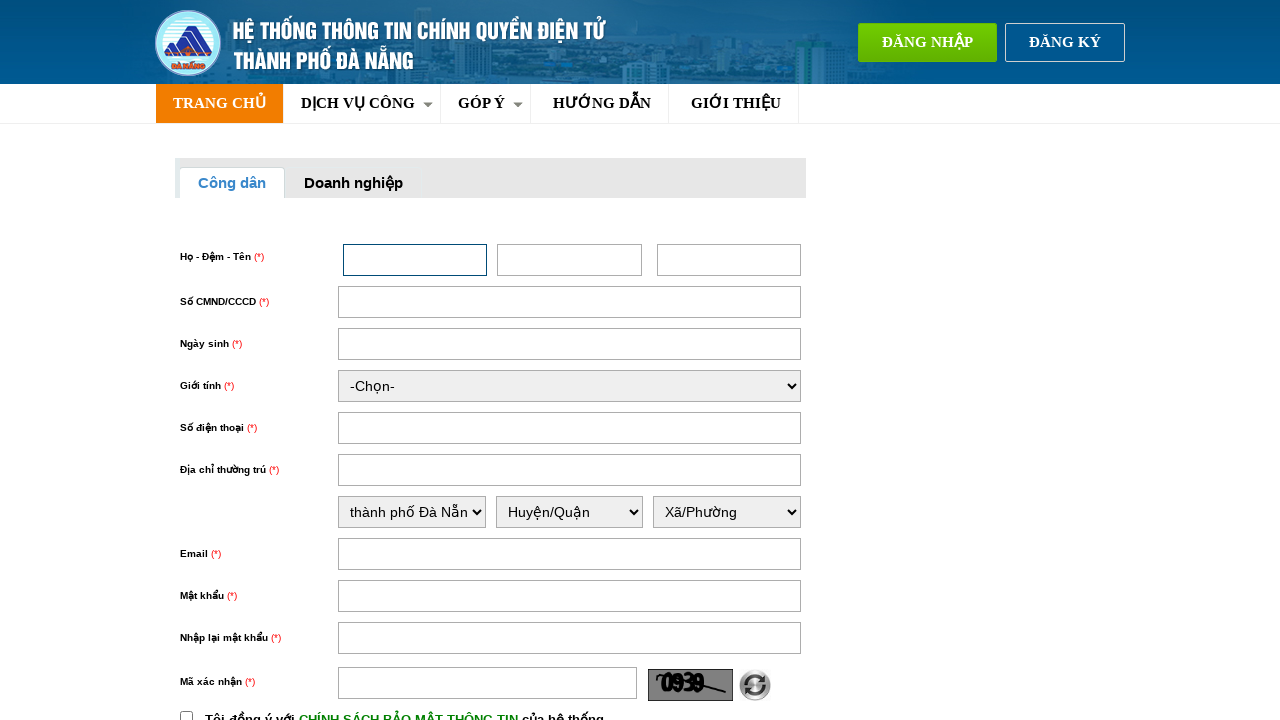

Verified registration button is initially disabled
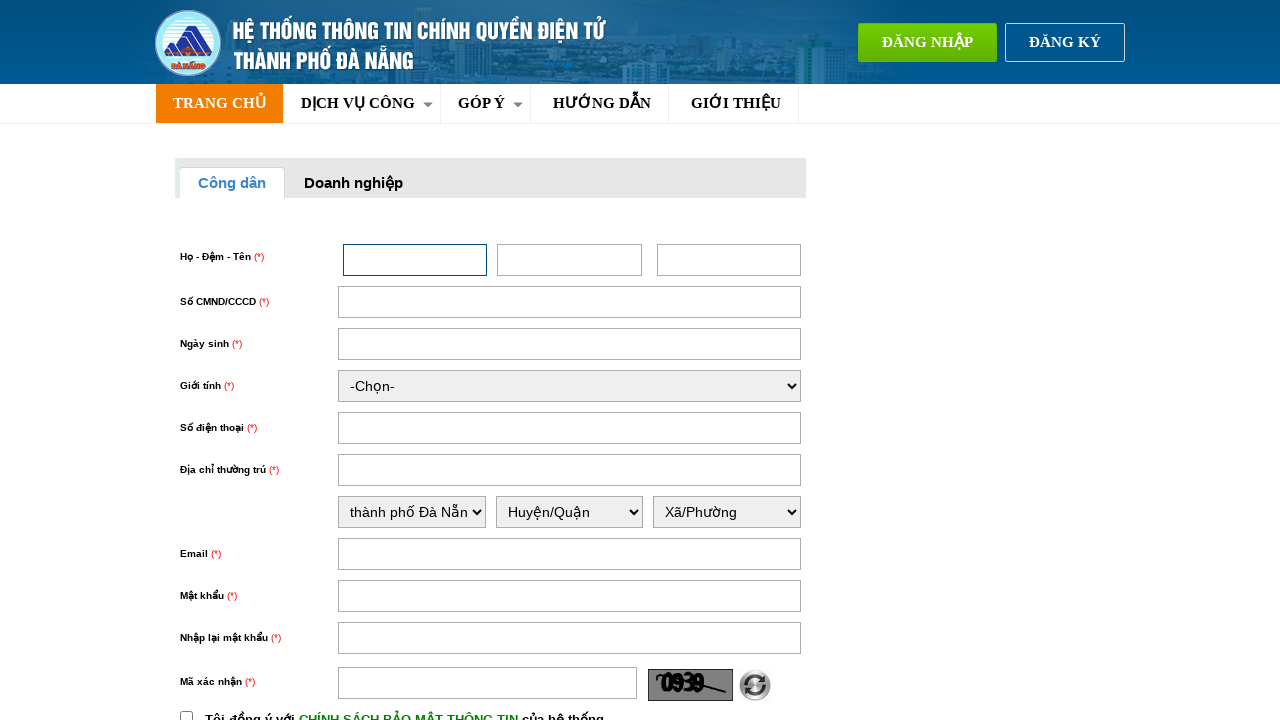

Clicked the policy checkbox at (186, 714) on input#chinhSach
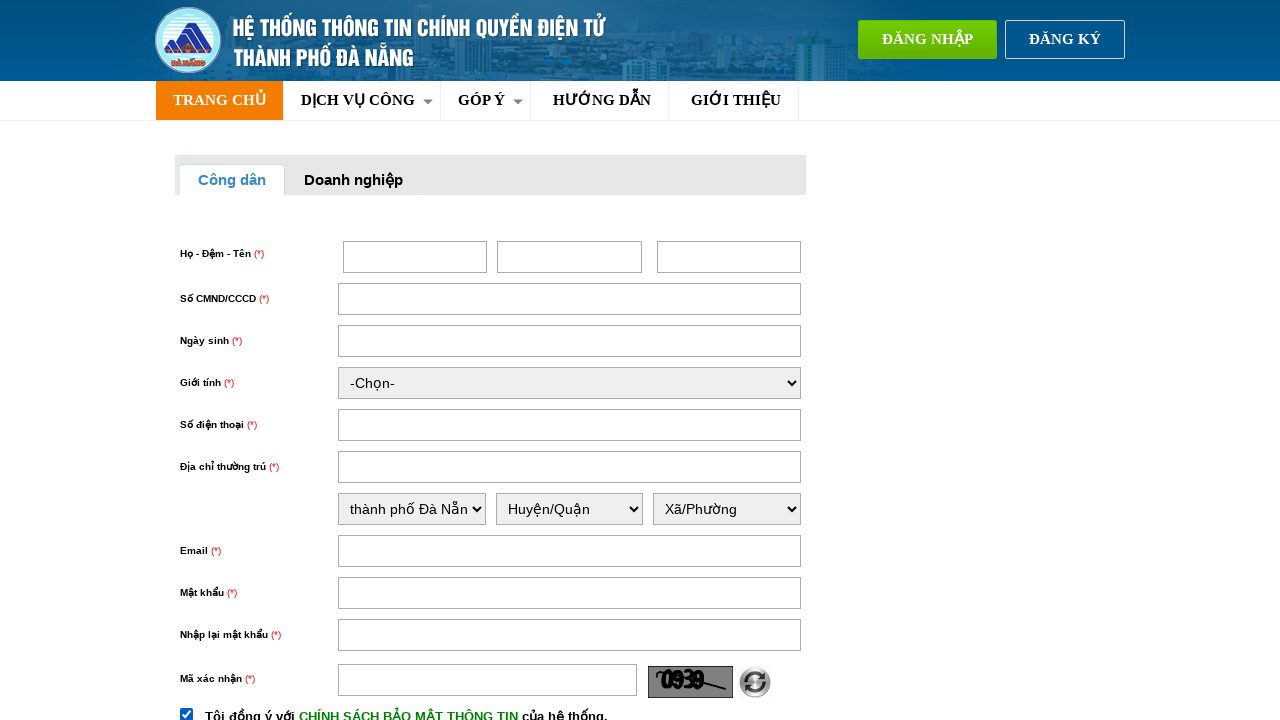

Waited 2 seconds for button state to change
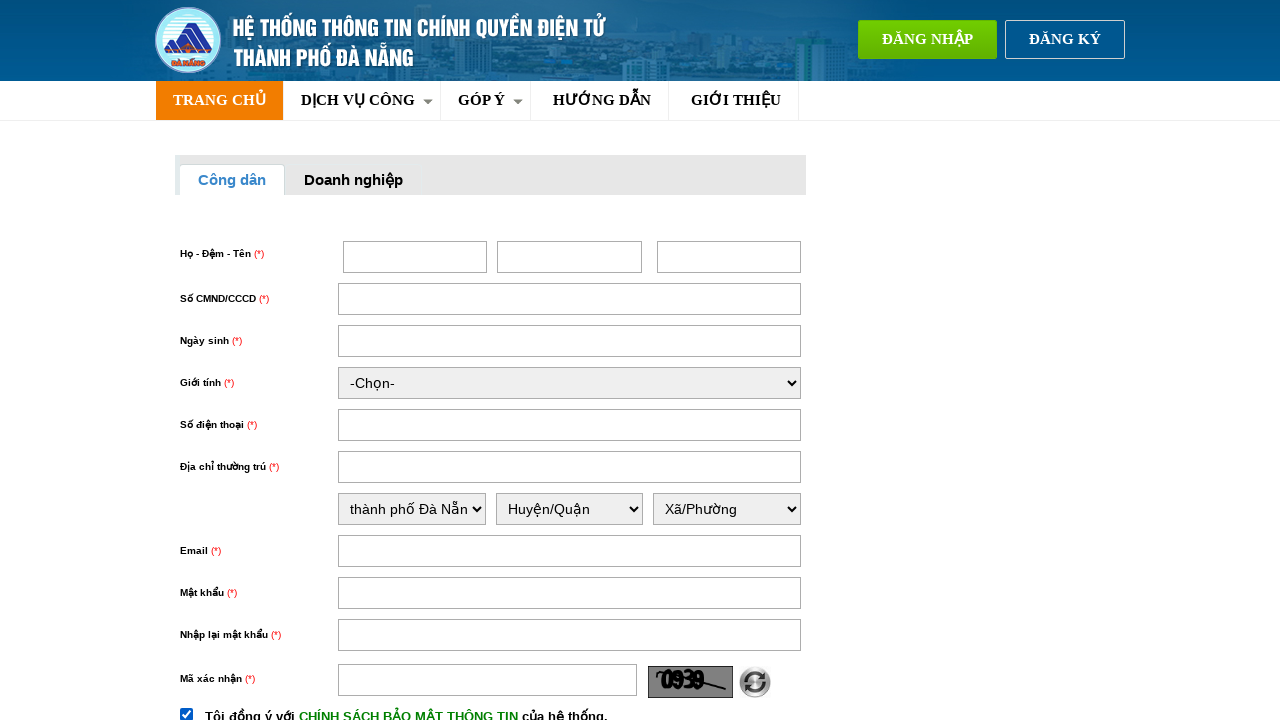

Verified registration button is now enabled after checking policy
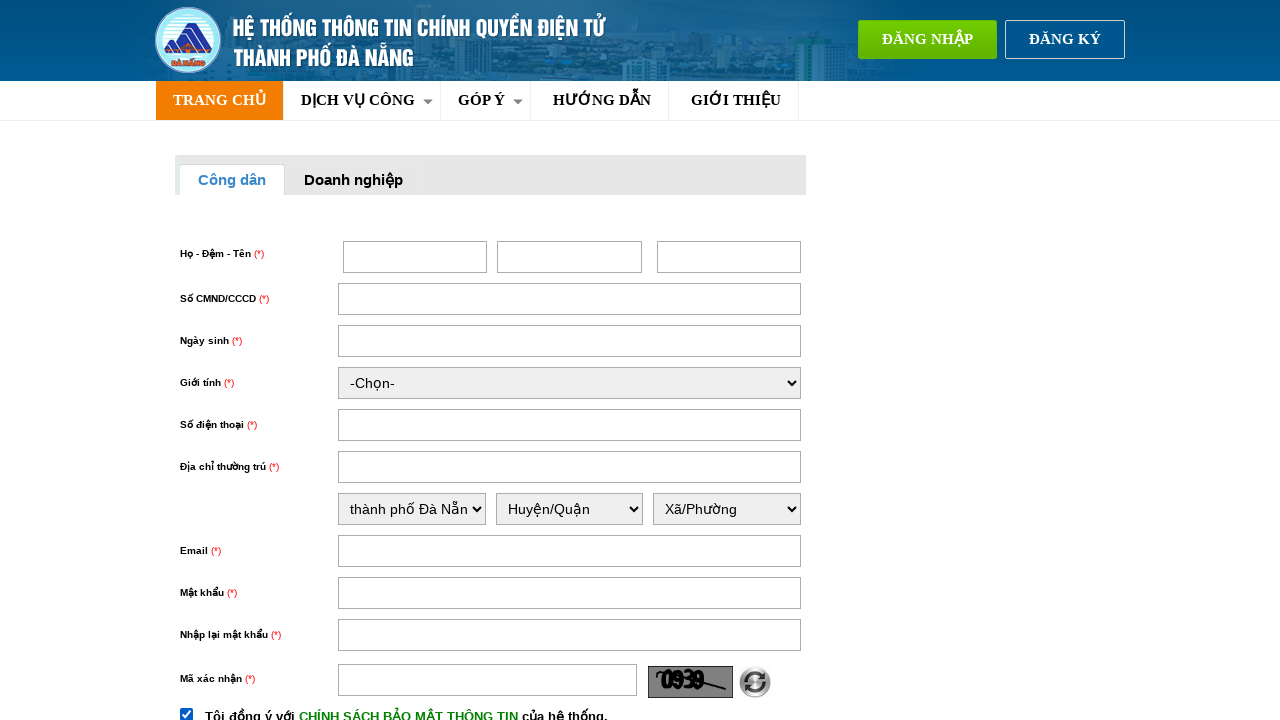

Retrieved button background color: rgb(239, 90, 0)
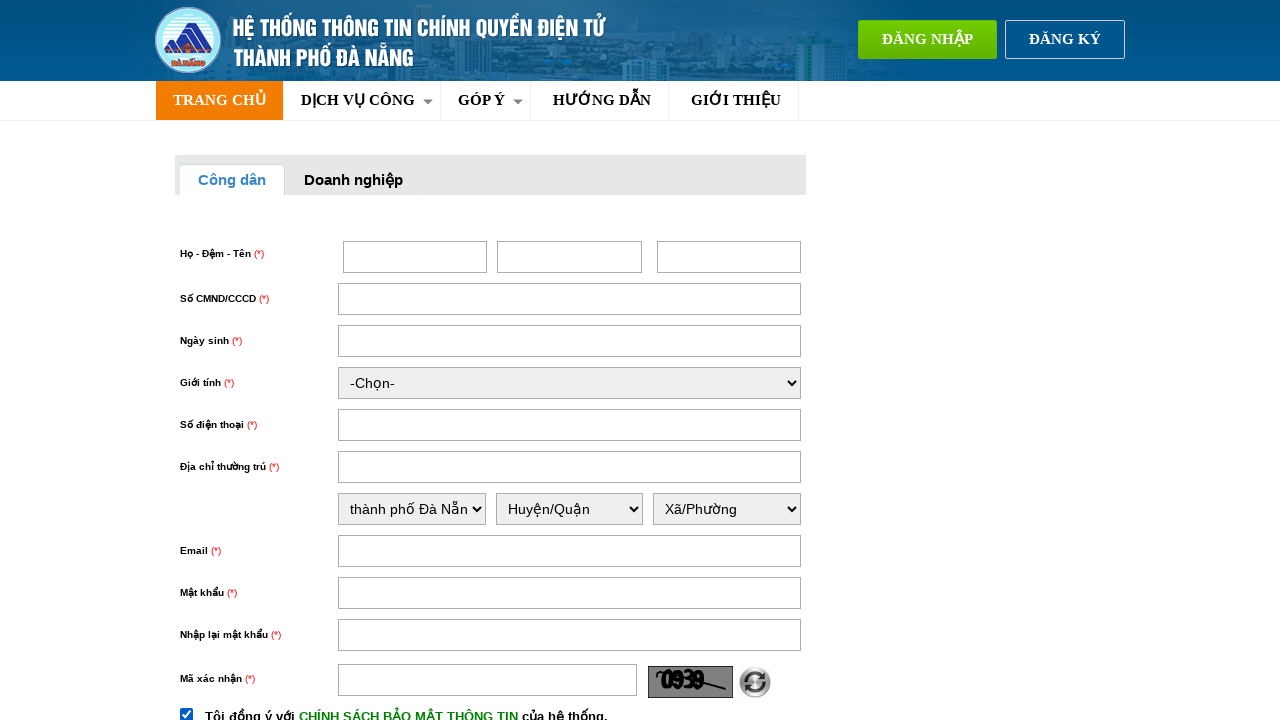

Verified button background color is not null
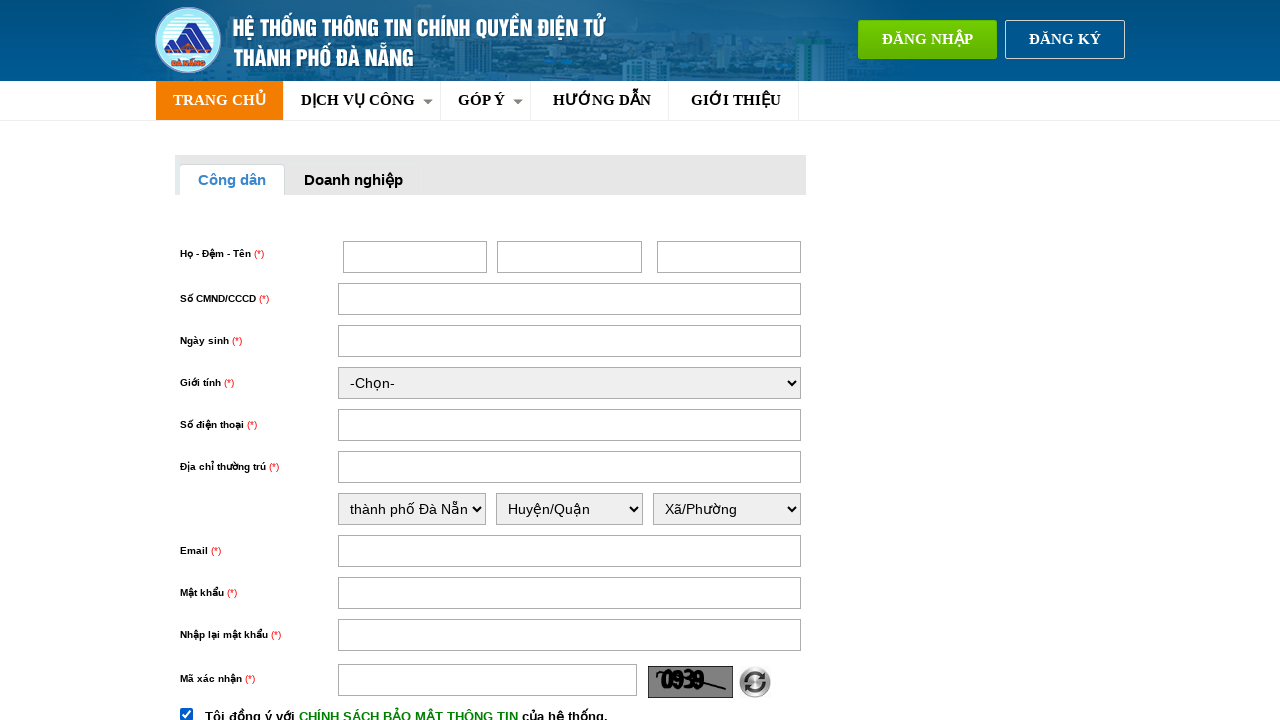

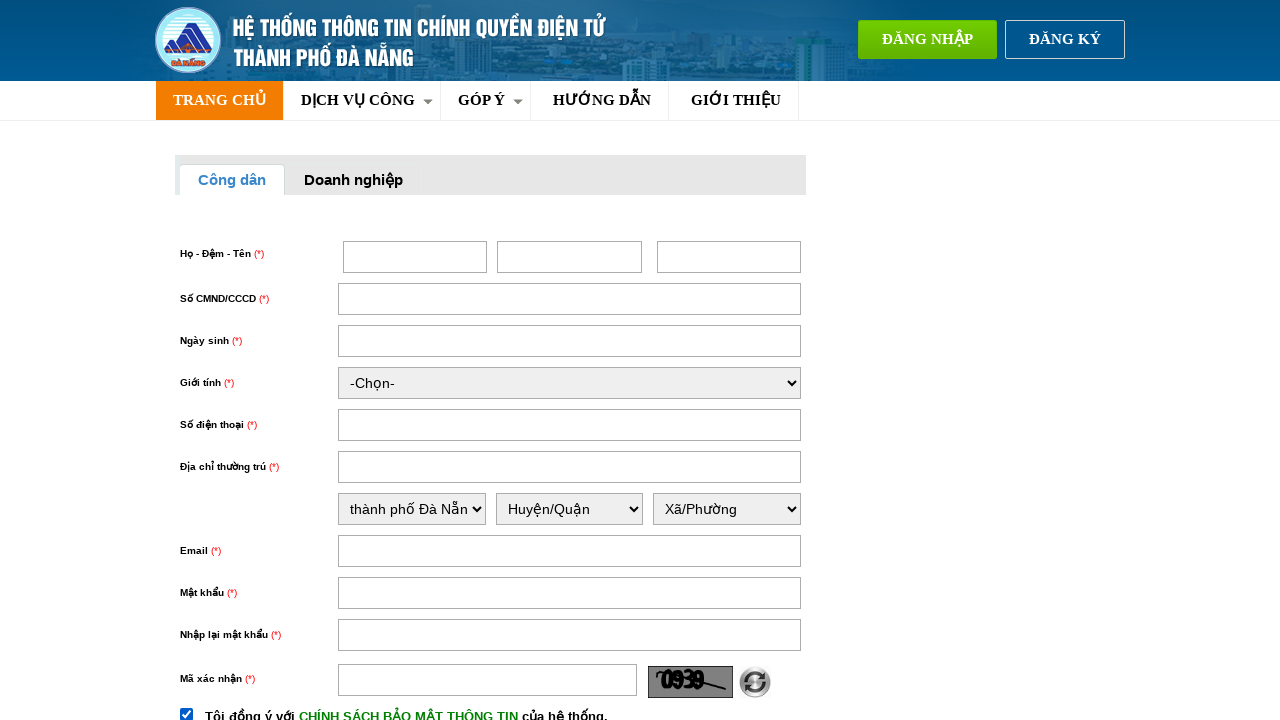